Tests table interaction by finding a specific row based on cell values (Last Name "Smith" and Email "jsmith@gmail.com") and clicking the edit link in that row, then verifying the URL updates correctly.

Starting URL: https://the-internet.herokuapp.com/tables

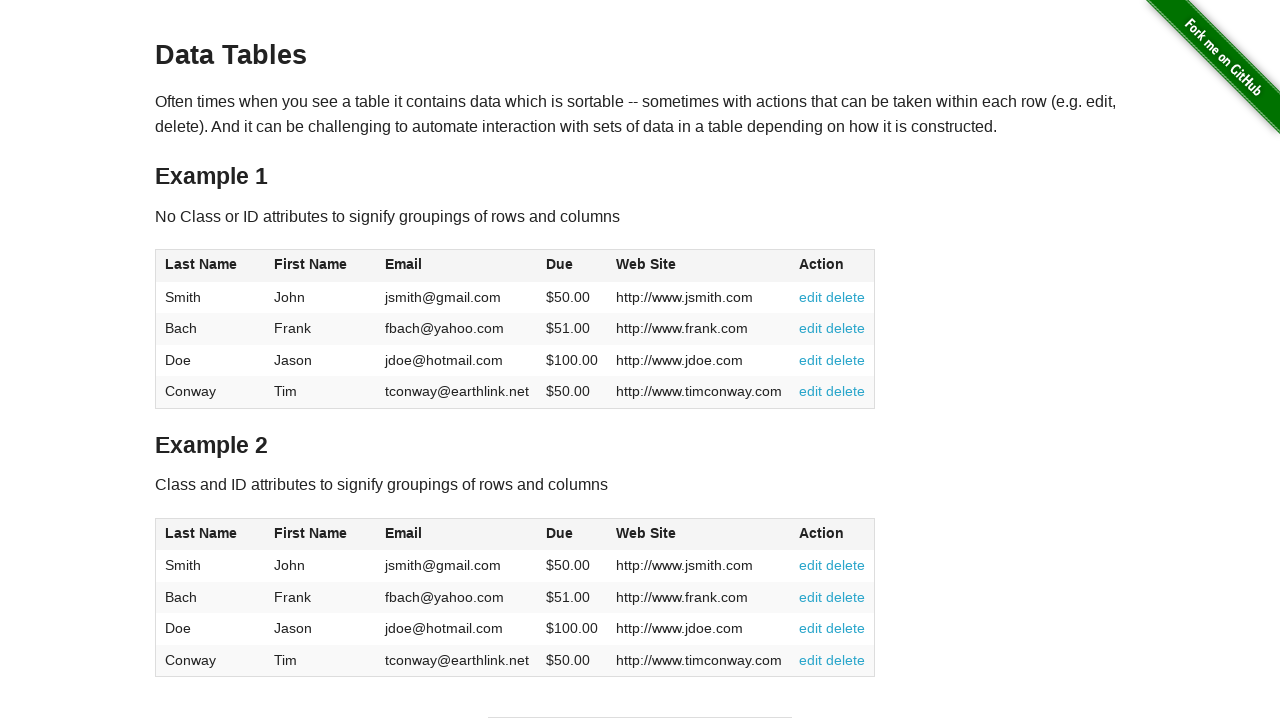

Waited for table #table1 to be visible
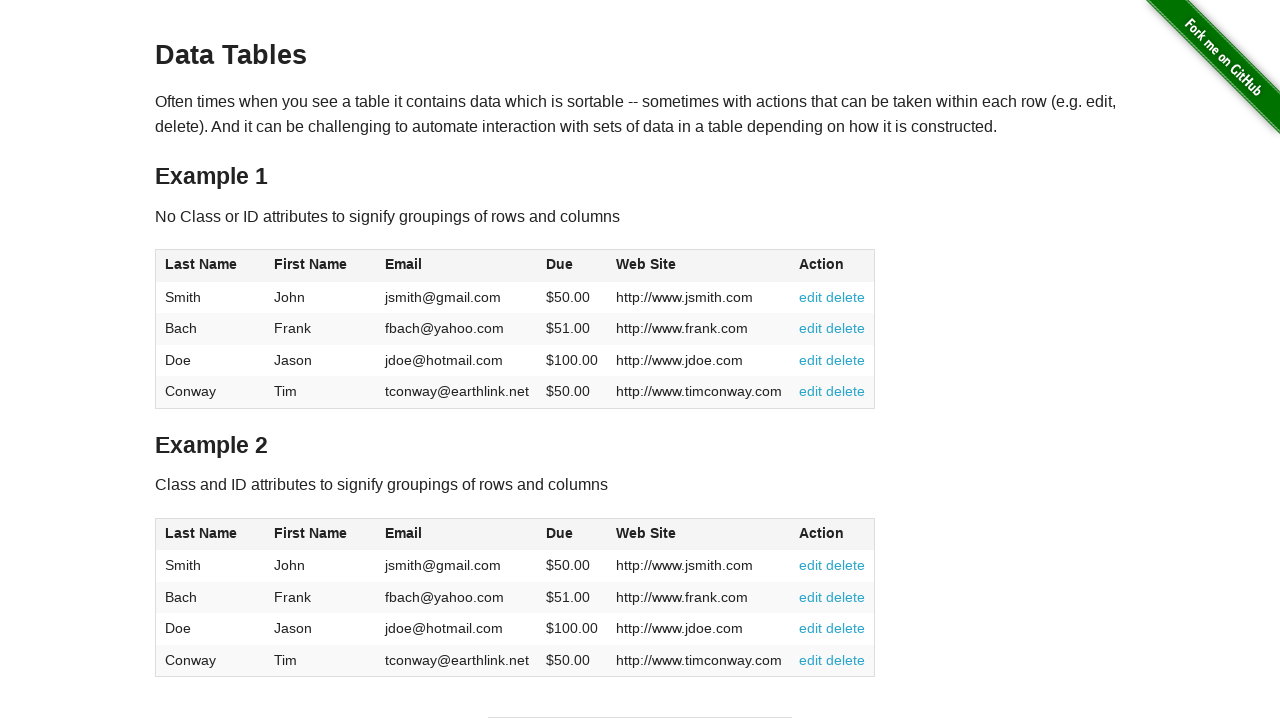

Located table row containing 'Smith' and 'jsmith@gmail.com'
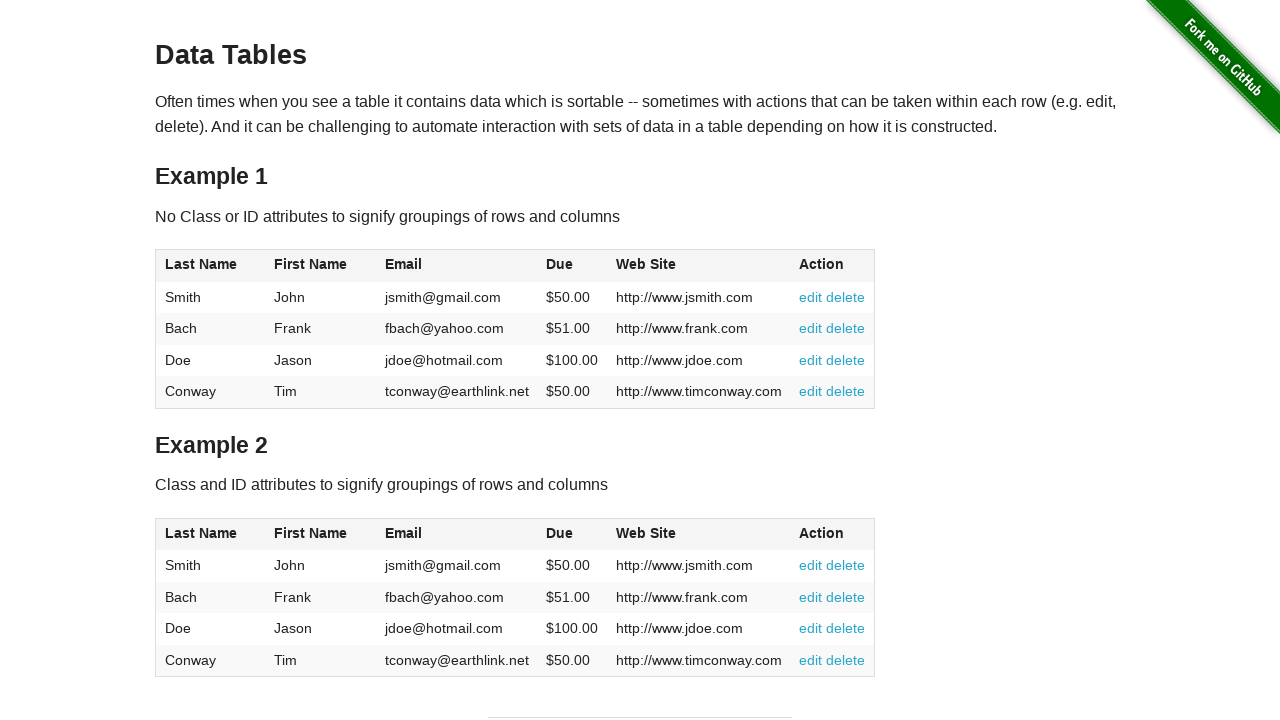

Clicked edit link in the Smith/jsmith@gmail.com row at (811, 297) on #table1 tbody tr >> internal:has-text="Smith"i >> internal:has-text="jsmith@gmai
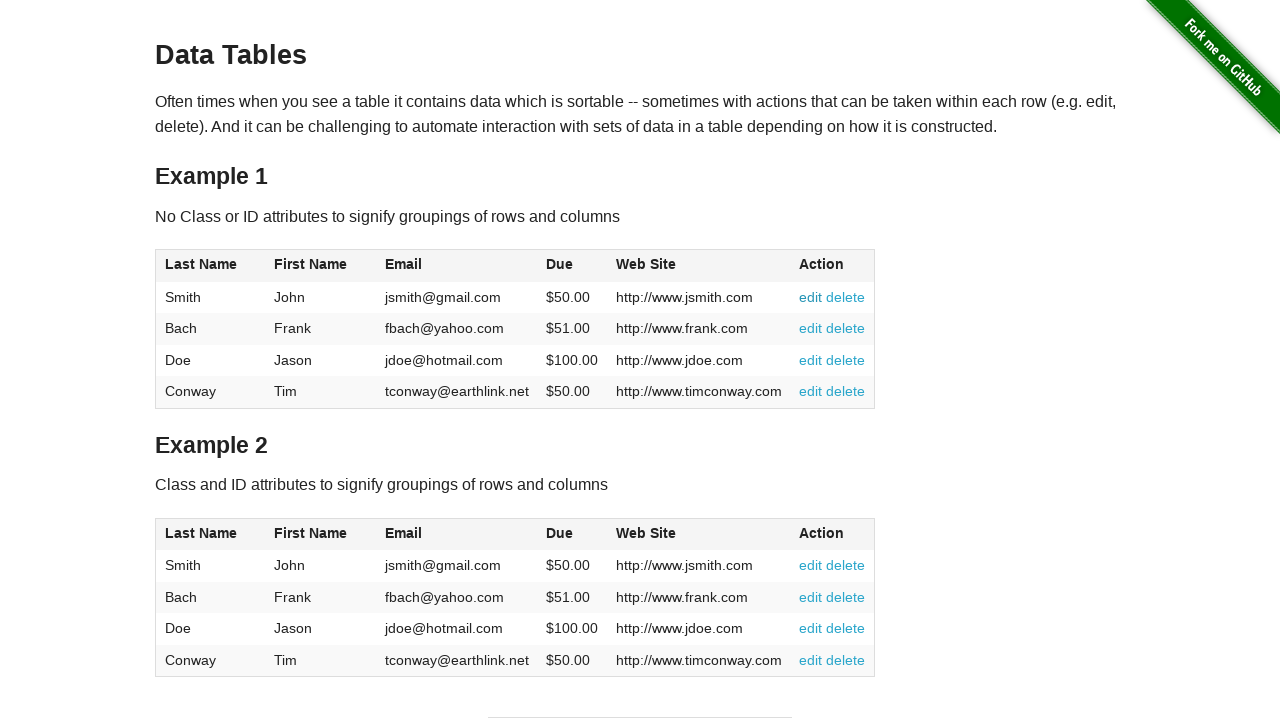

Verified URL updated to https://the-internet.herokuapp.com/tables#edit
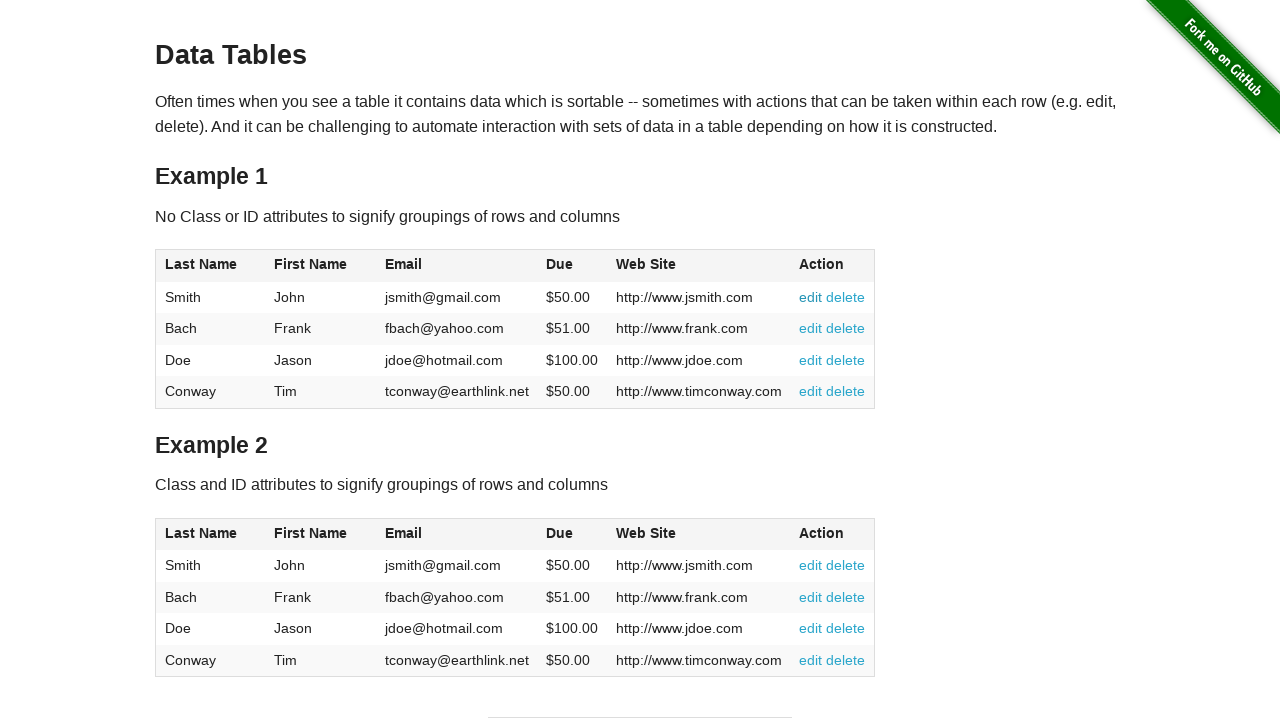

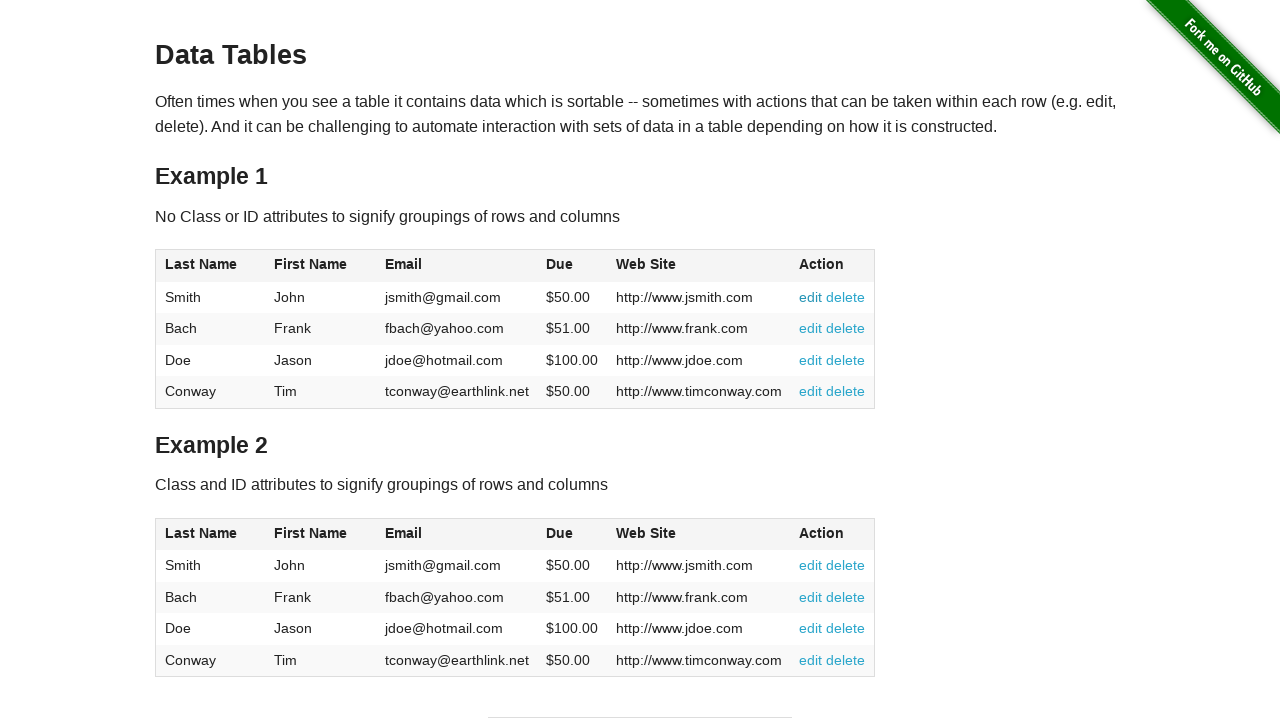